Tests the add/remove elements functionality by clicking the "Add Element" button and verifying a delete button appears

Starting URL: https://the-internet.herokuapp.com/add_remove_elements/

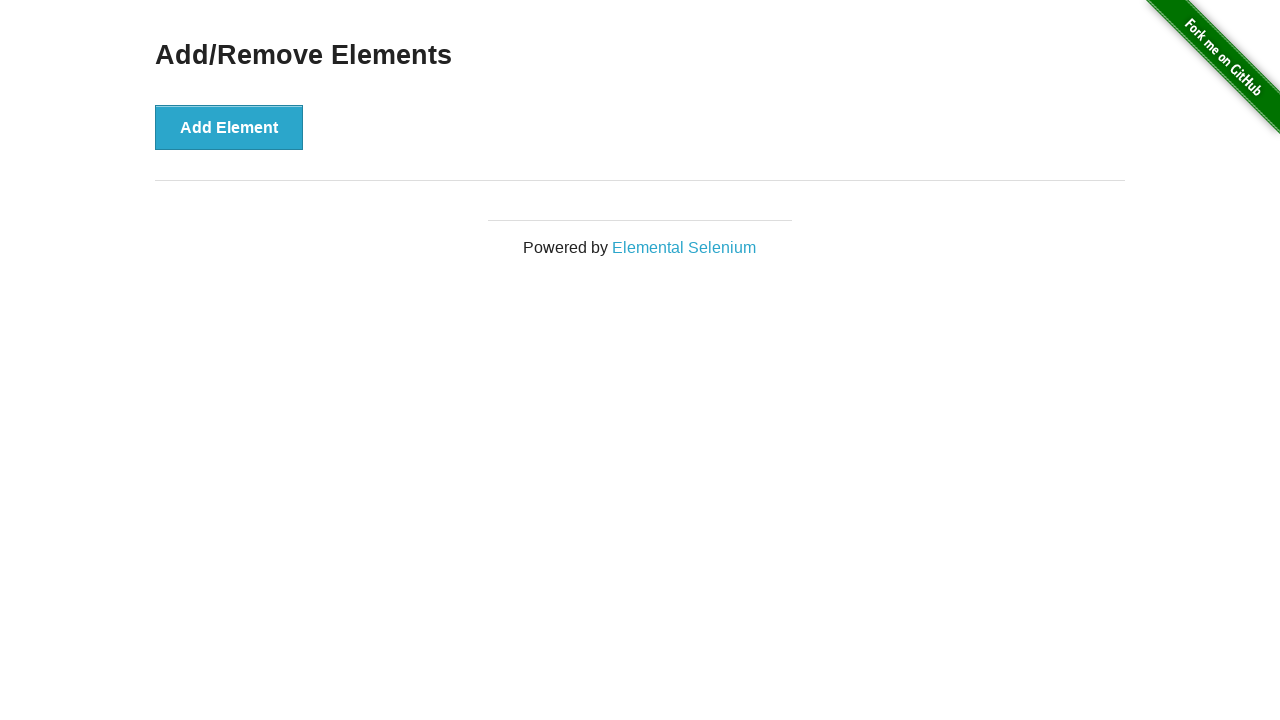

Clicked the 'Add Element' button at (229, 127) on xpath=//*[@id='content']/div/button
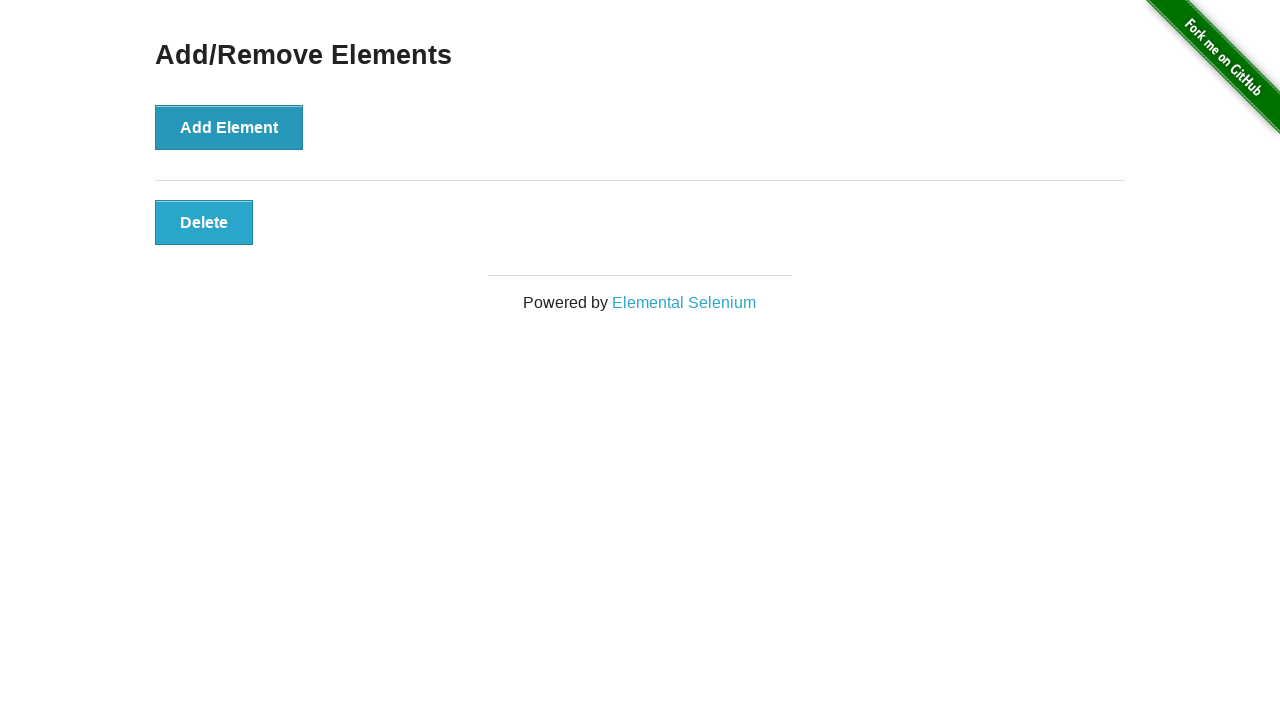

Delete button appeared and is ready
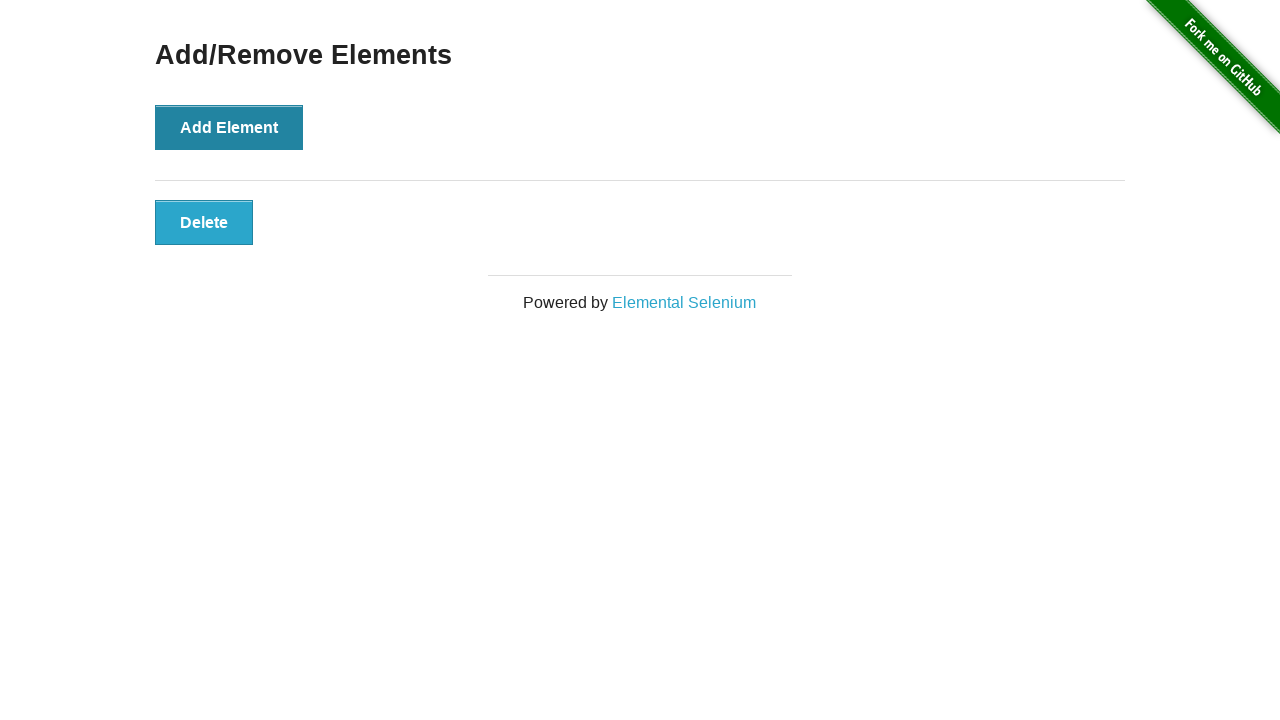

Verified delete button has correct text 'Delete'
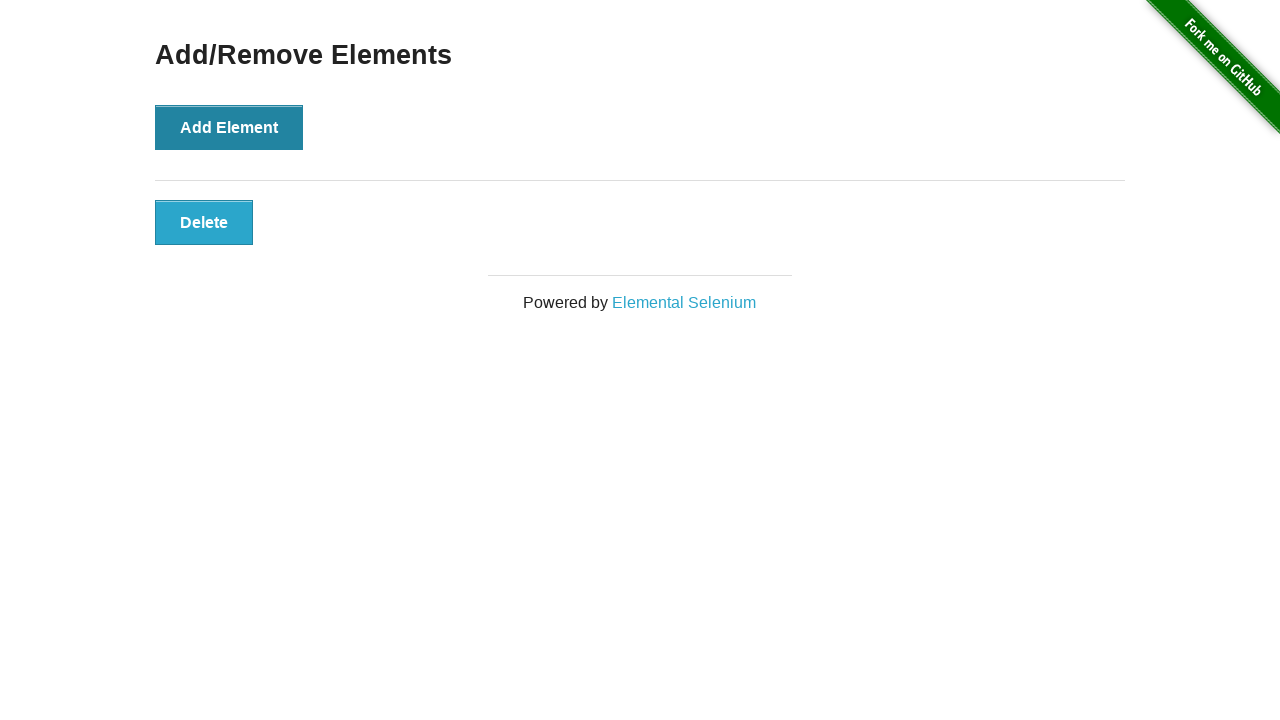

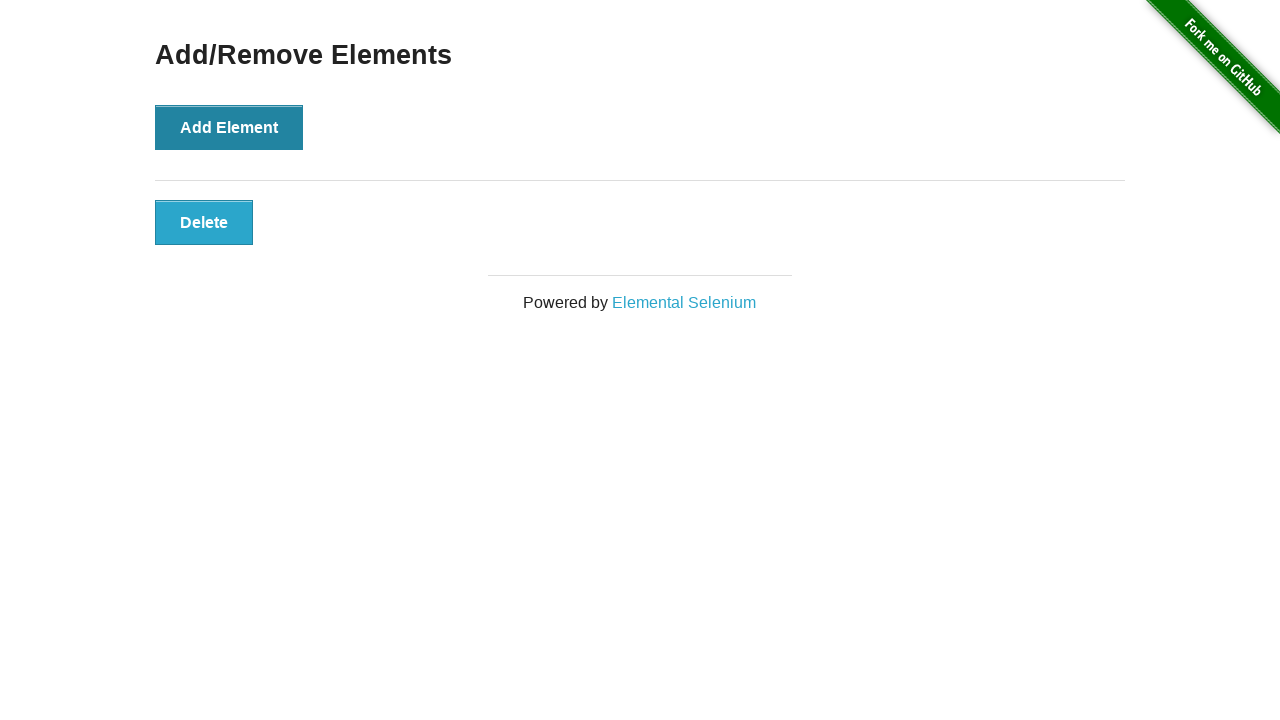